Tests a form submission workflow by first calculating a mathematical value to find and click a specific link, then filling out a form with first name, last name, city, and country fields before submitting.

Starting URL: http://suninjuly.github.io/find_link_text

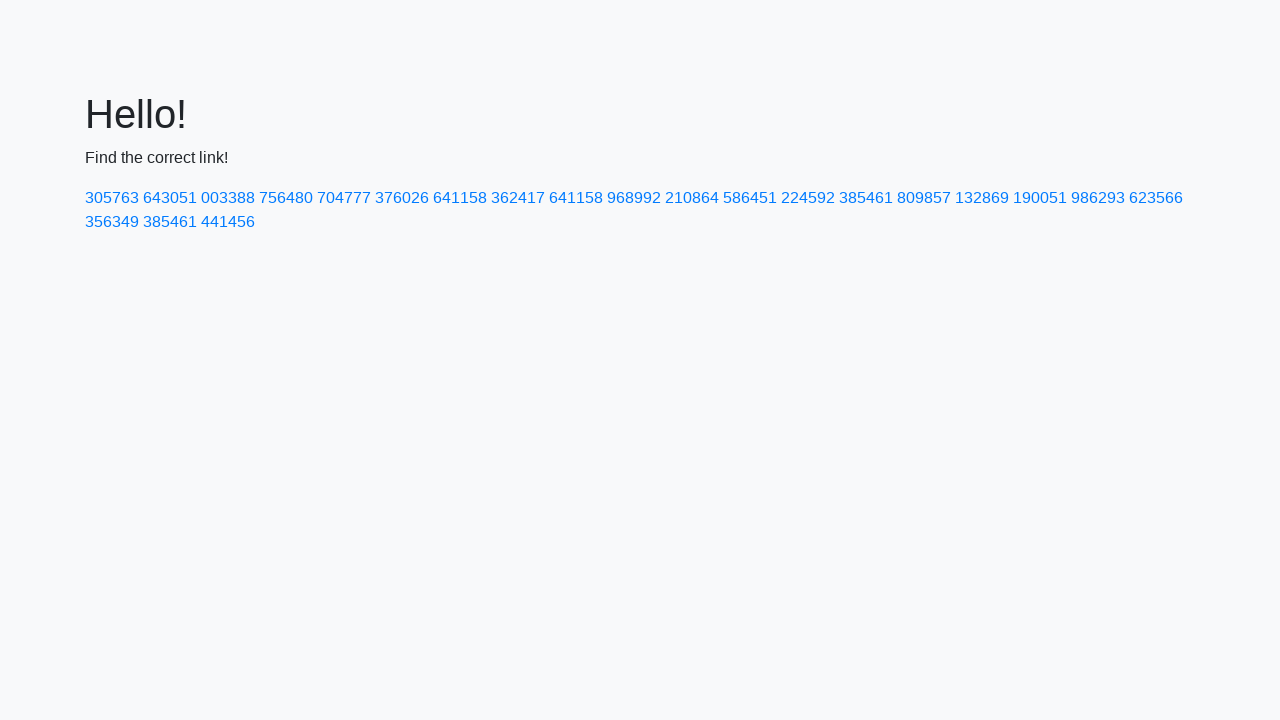

Clicked link with calculated text value '224592' at (808, 198) on text=224592
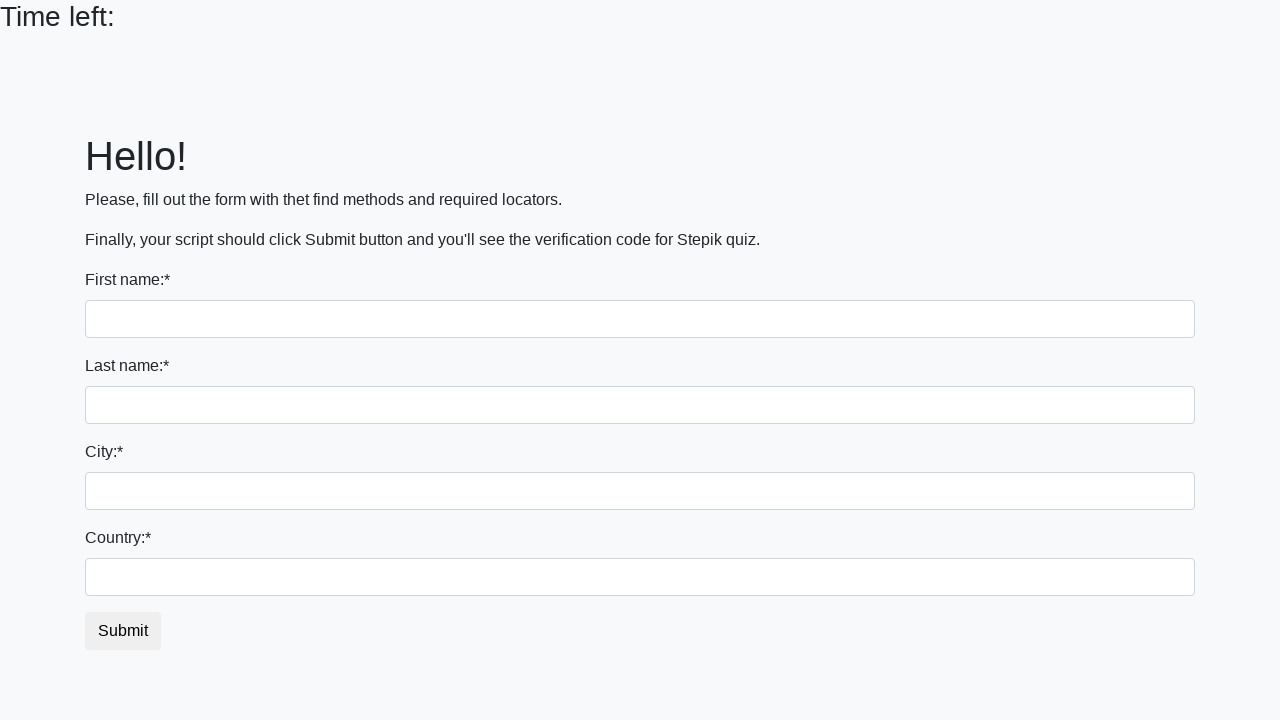

Filled first name field with 'Ivan' on input[name='first_name']
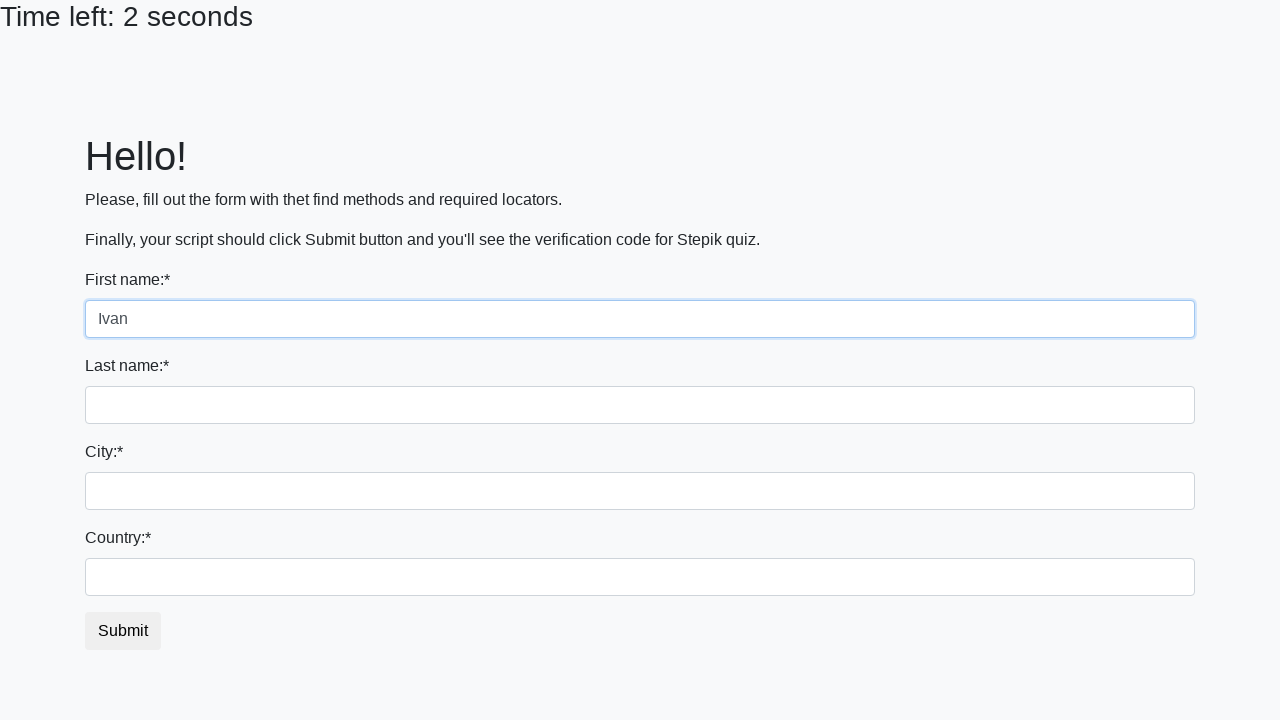

Filled last name field with 'Petrov' on input[name='last_name']
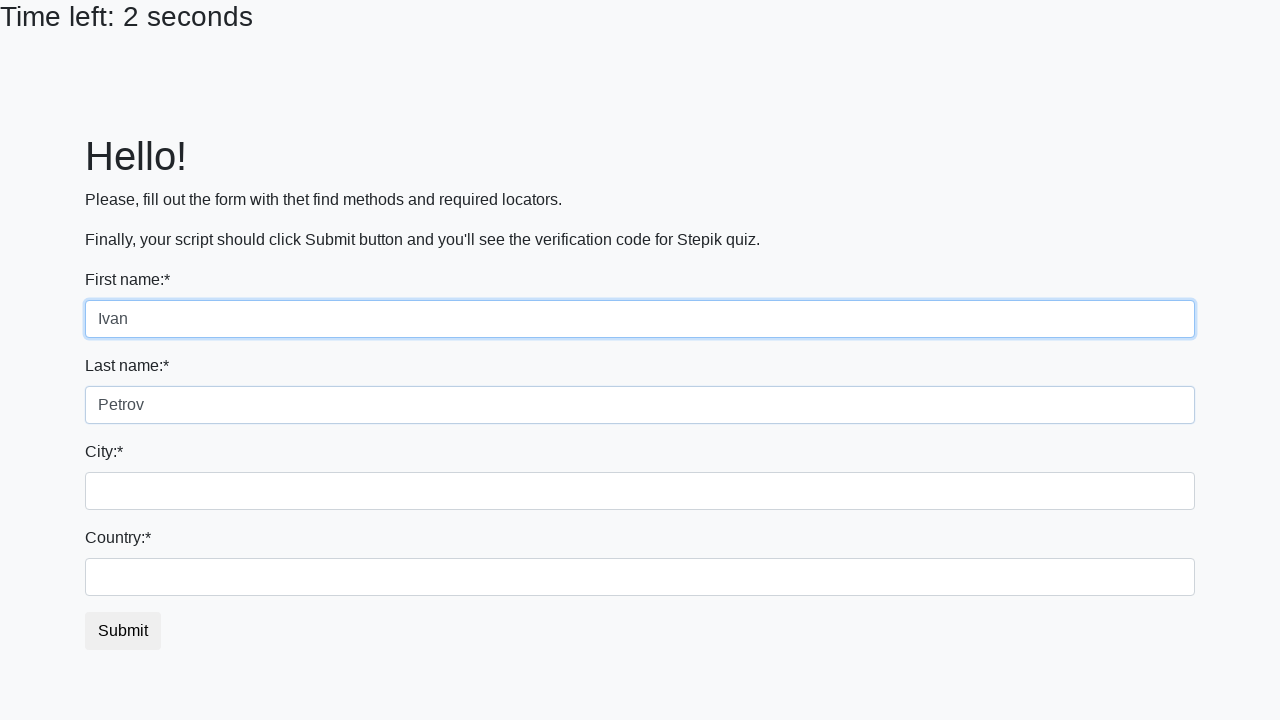

Filled city field with 'Smolensk' on .city
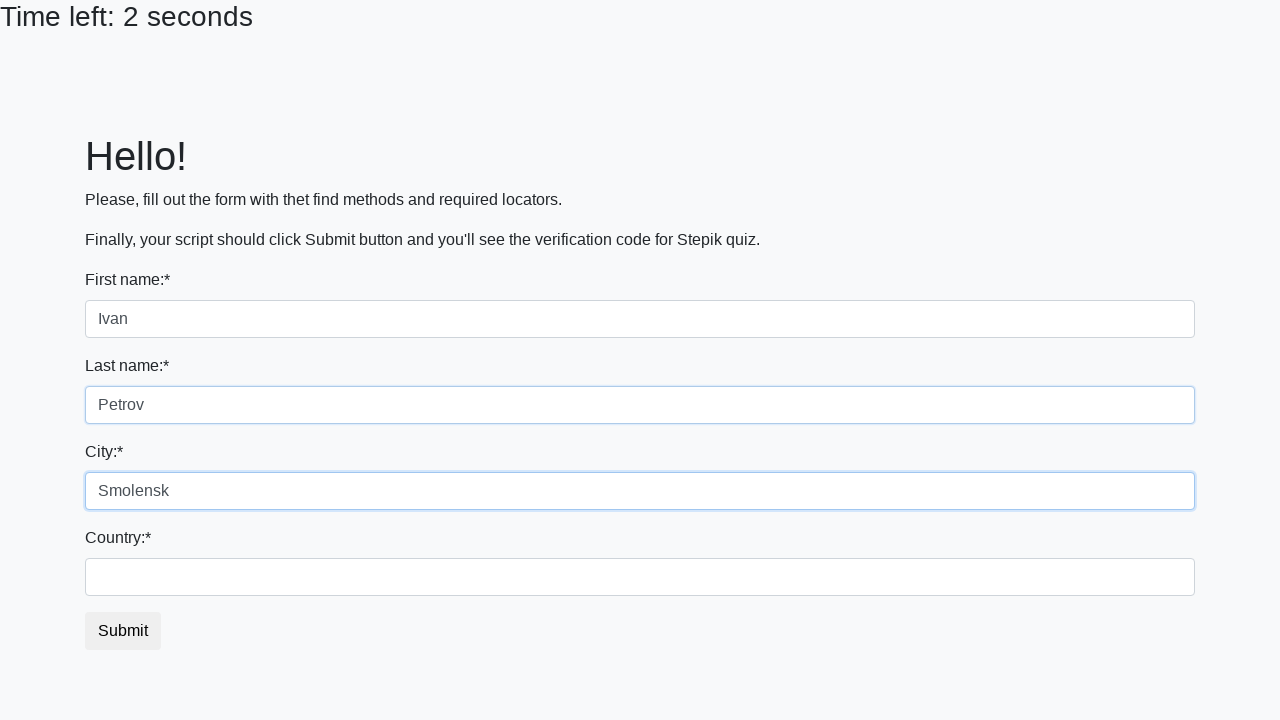

Filled country field with 'Russia' on #country
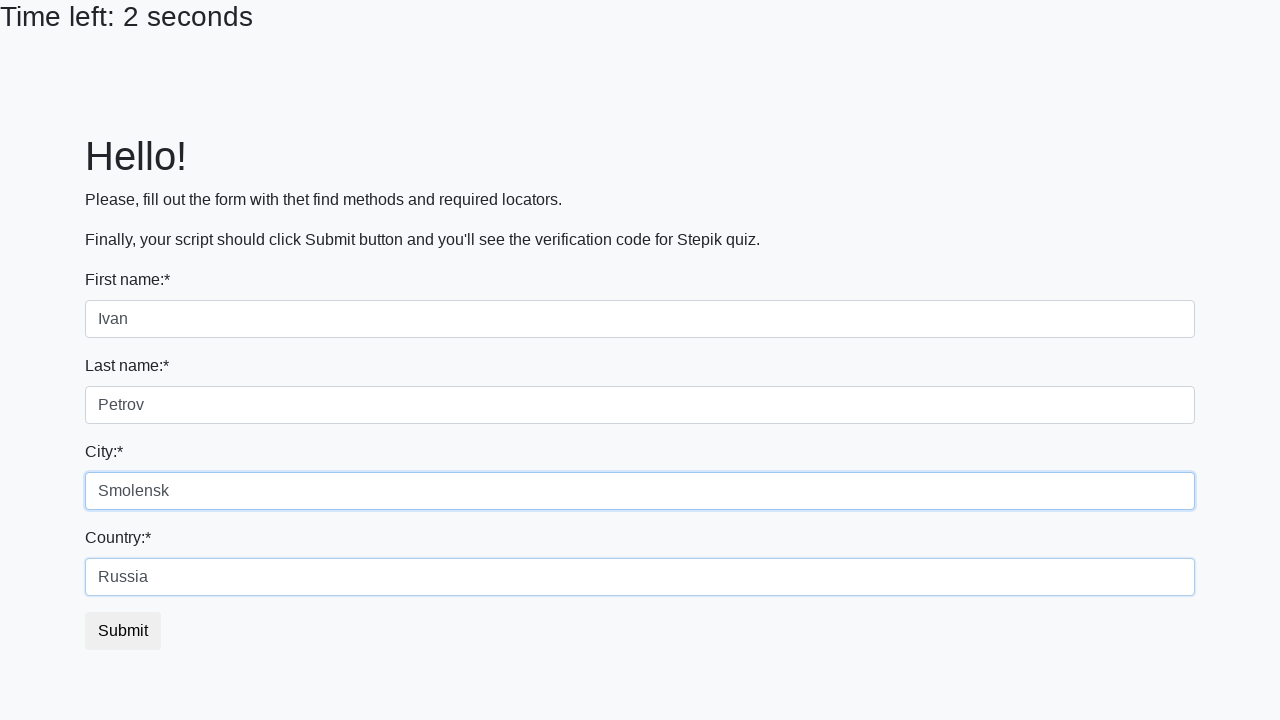

Clicked submit button to complete form submission at (123, 631) on button.btn
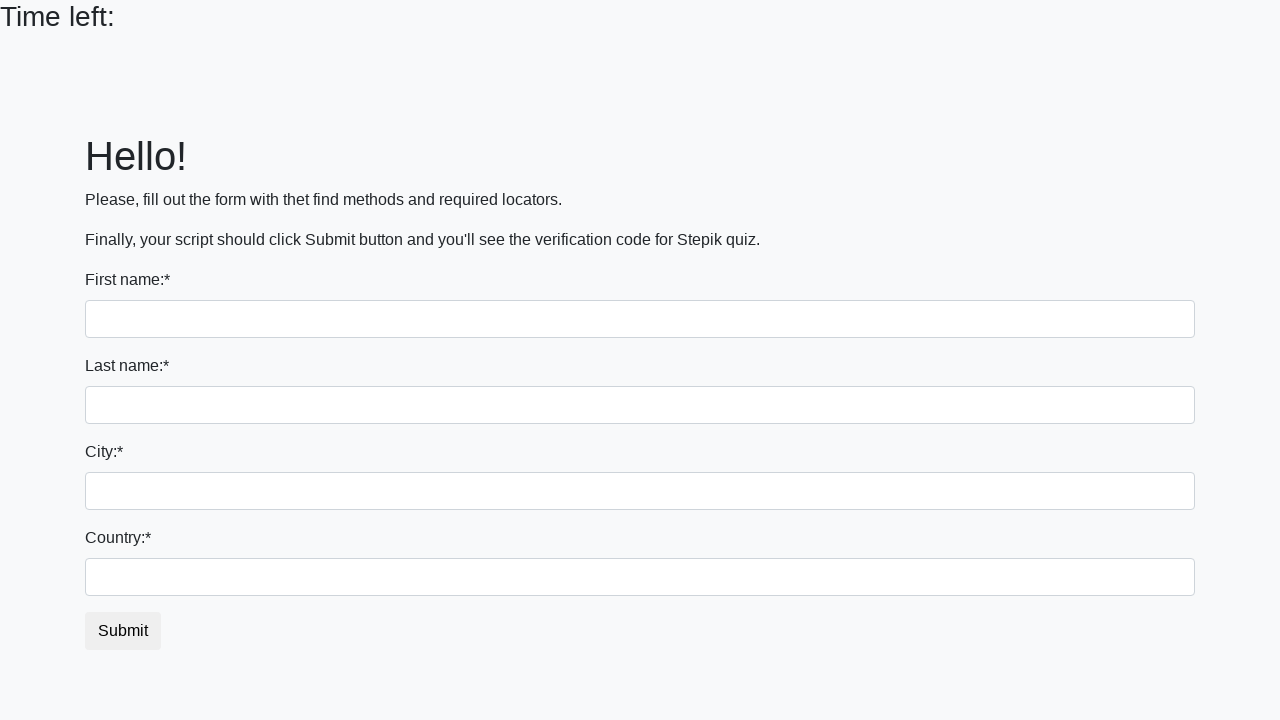

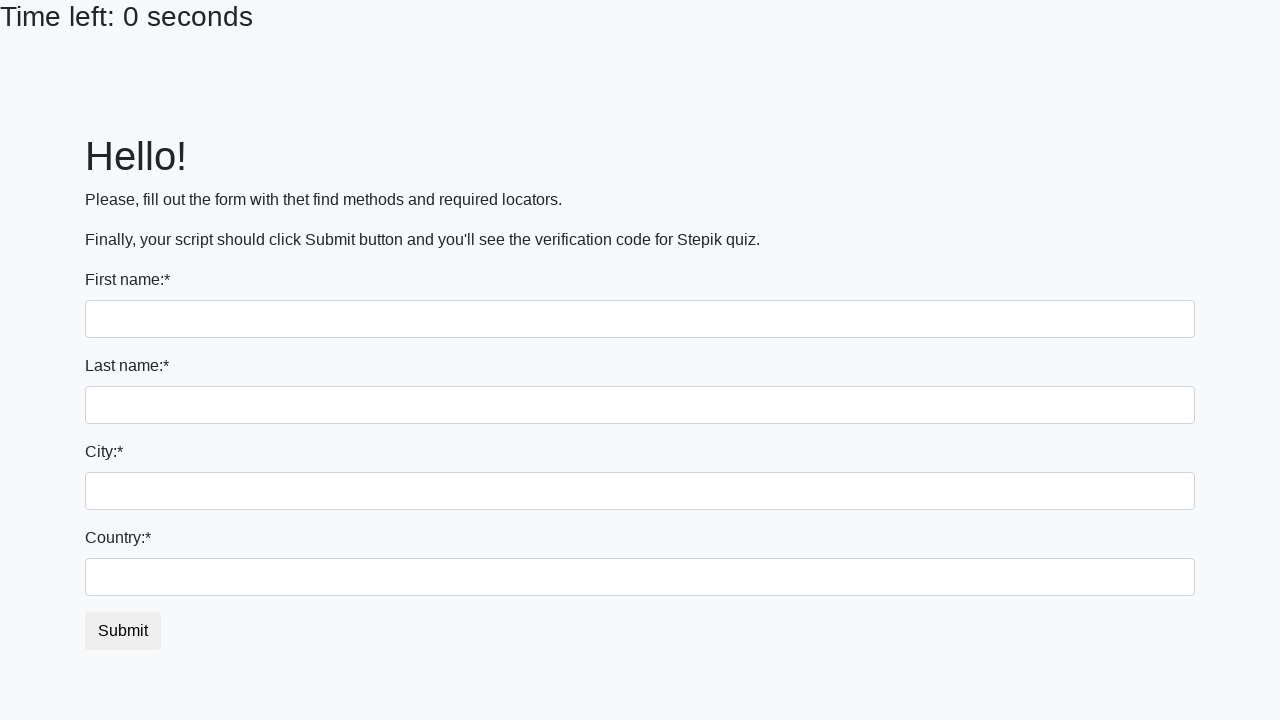